Tests iframe functionality by switching to a single iframe, entering text in an input field, then switching back to the main content and clicking a button to navigate to multiple iframe section.

Starting URL: https://demo.automationtesting.in/Frames.html

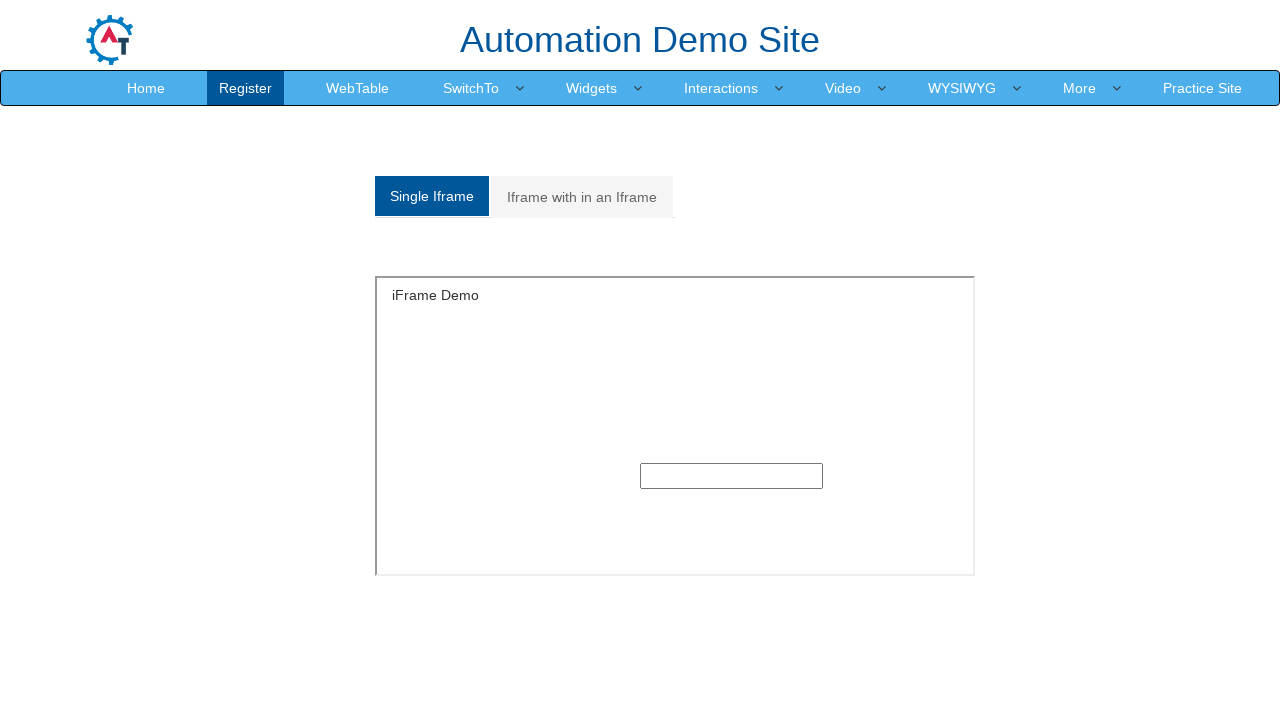

Located single iframe with id 'singleframe'
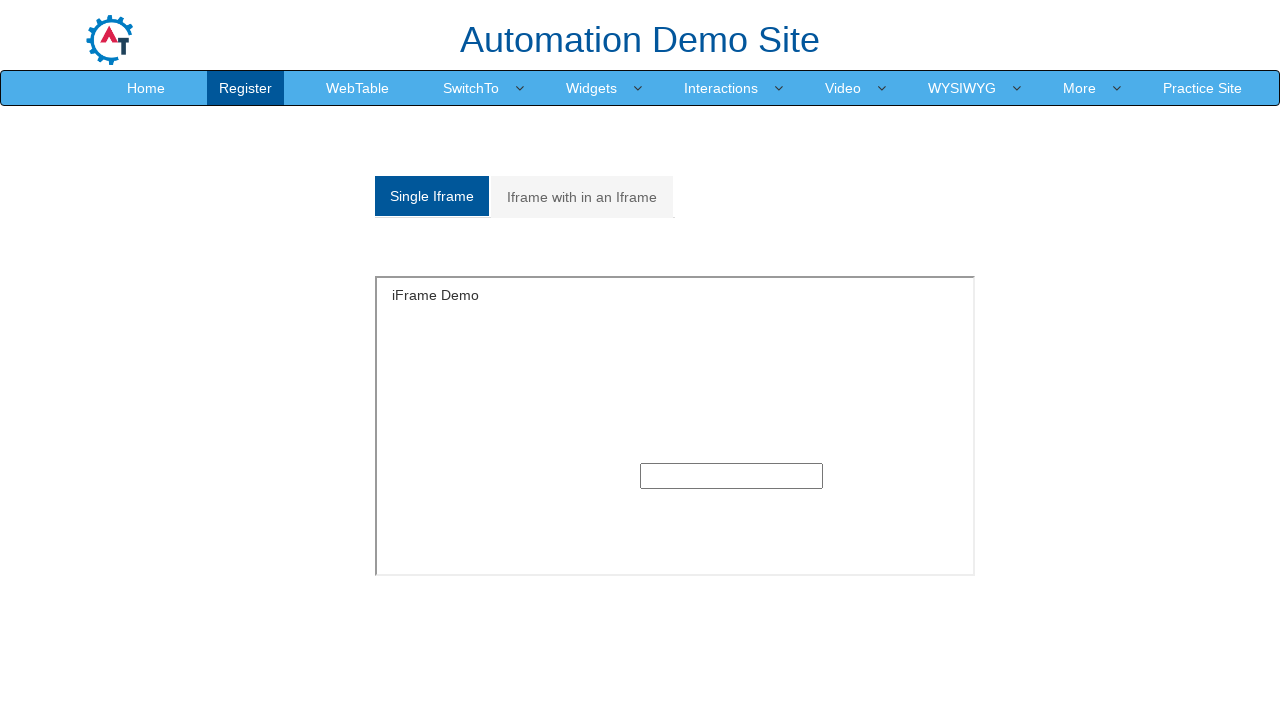

Entered 'Hieu' in text input field inside iframe on iframe#singleframe >> internal:control=enter-frame >> xpath=//div[@class='row']/
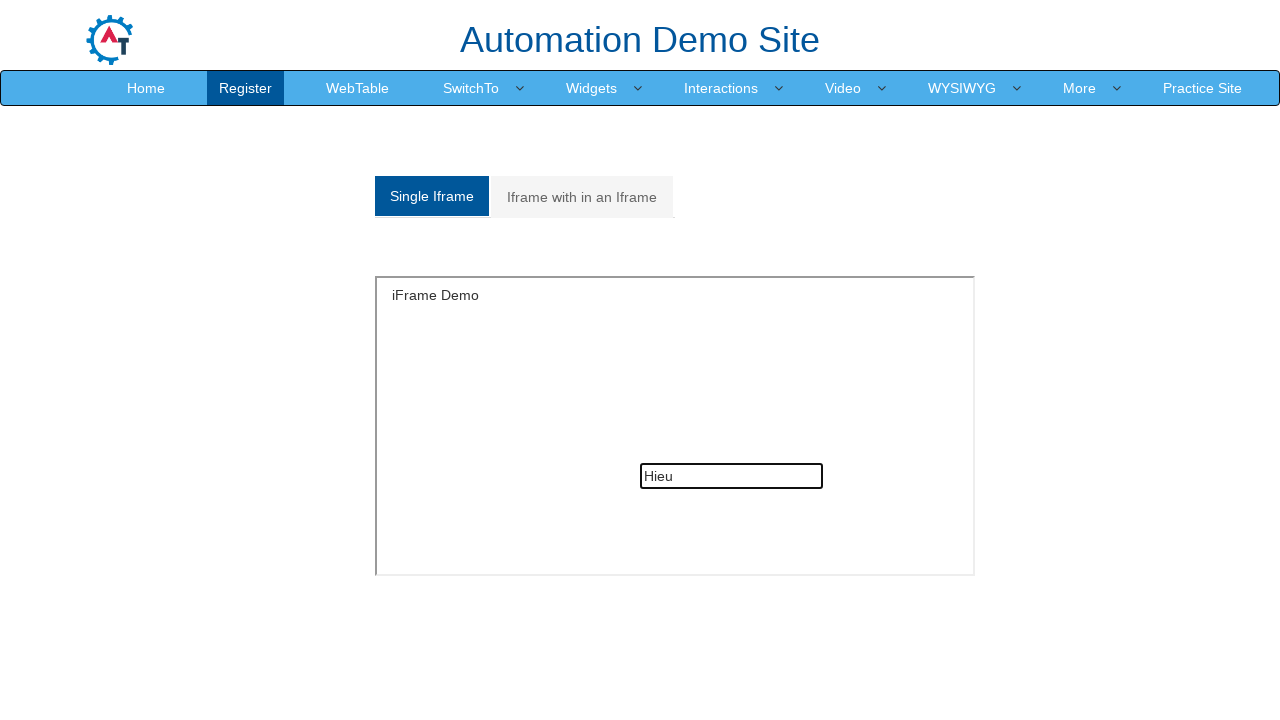

Clicked 'Iframe with in an Iframe' link to navigate to multiple iframe section at (582, 197) on a:text('Iframe with in an Iframe')
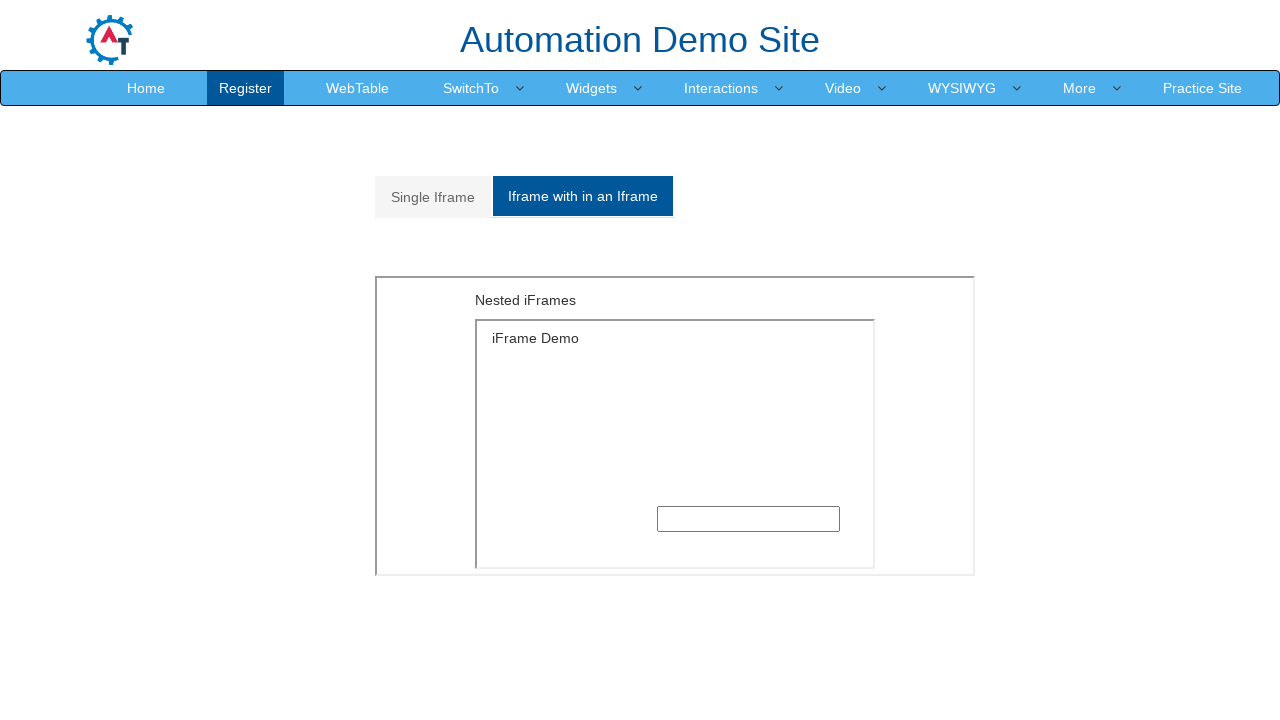

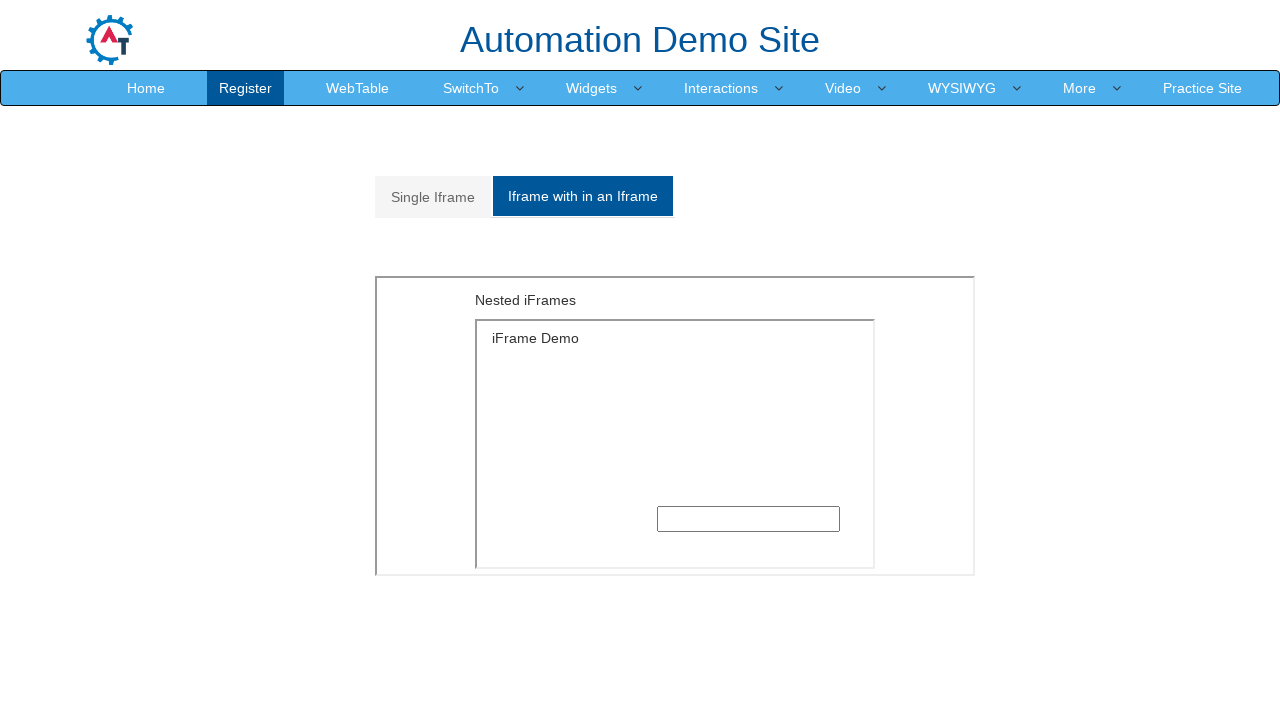